Navigates to the DemoBlaze store homepage and verifies the page URL and title

Starting URL: https://www.demoblaze.com/index.html

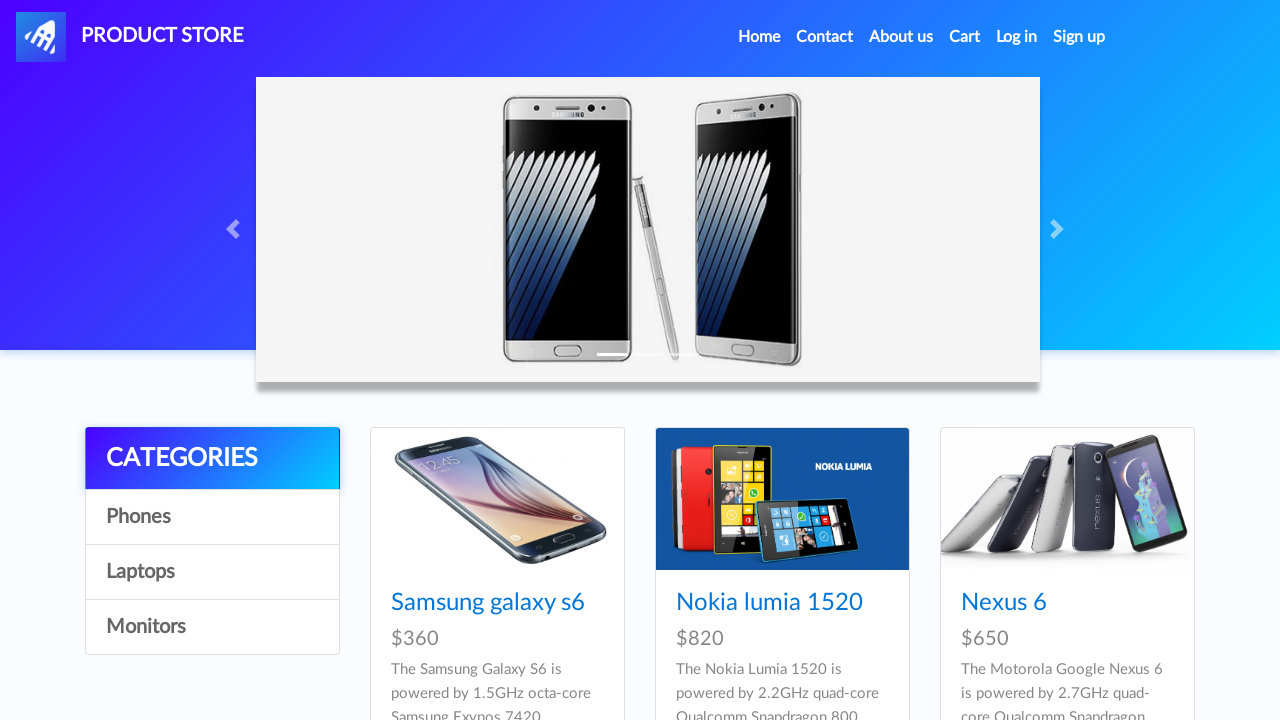

Retrieved current page URL
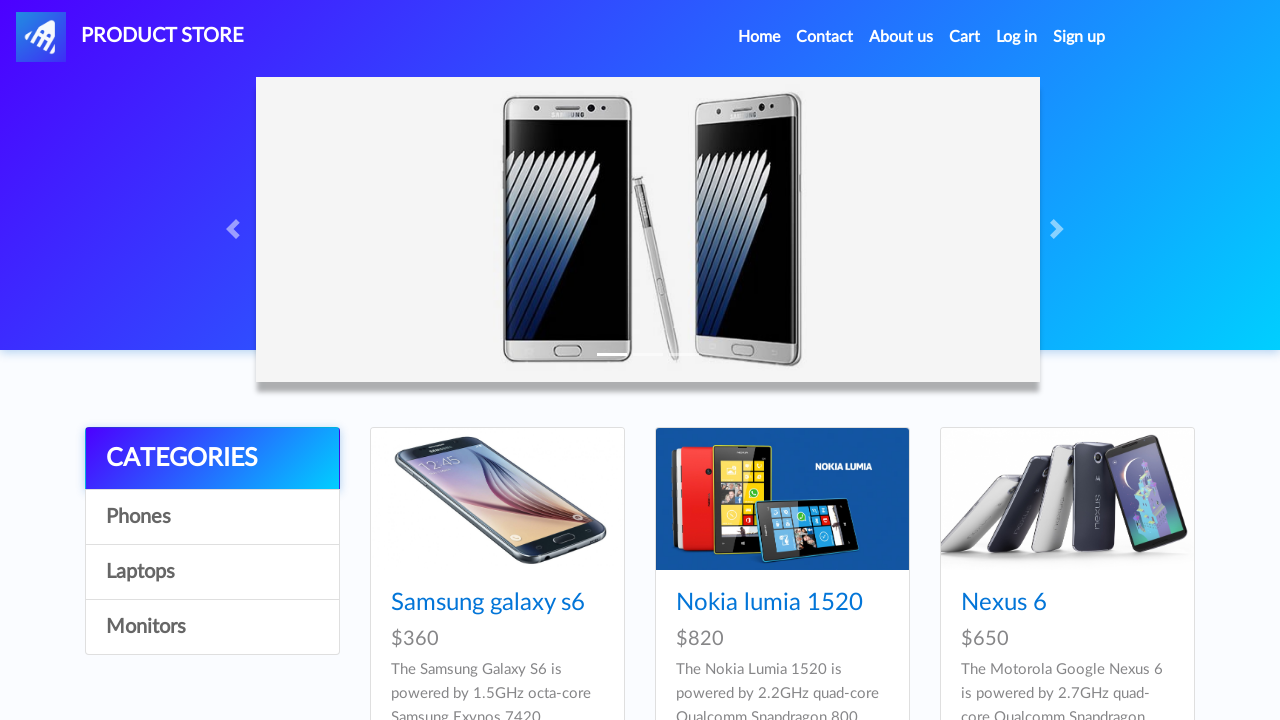

Retrieved current page title
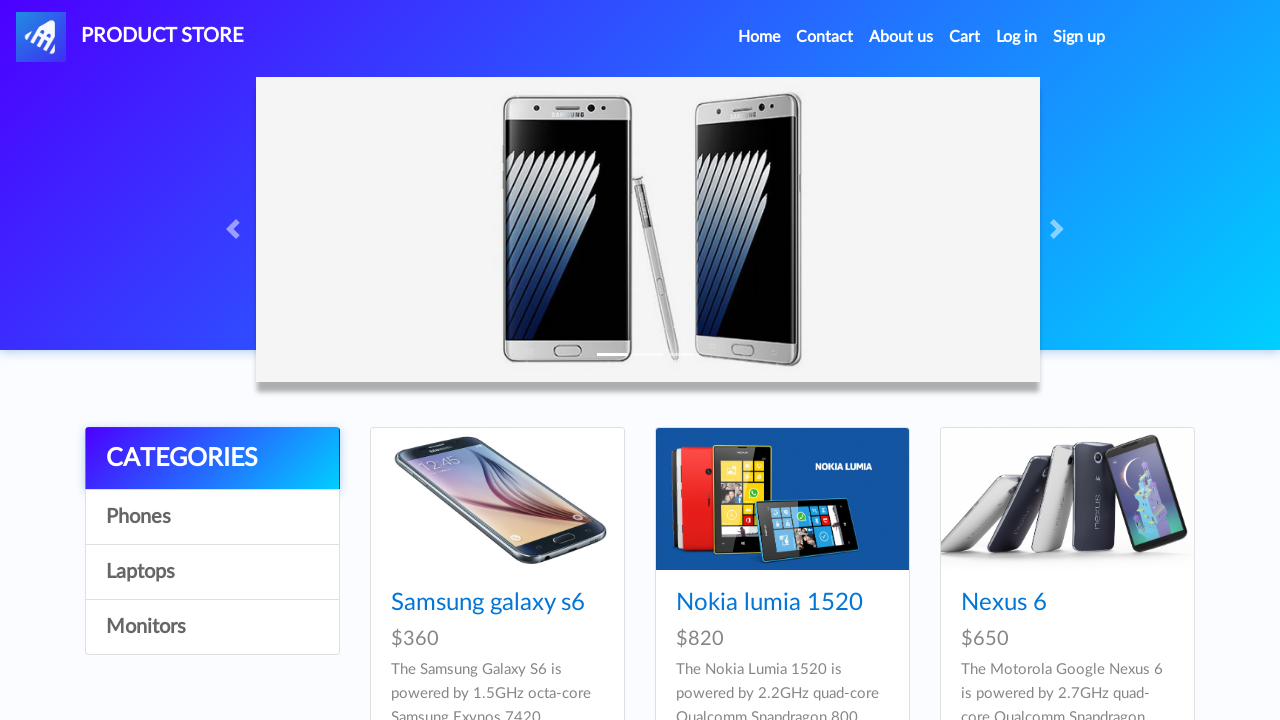

Verified page URL is https://www.demoblaze.com/index.html
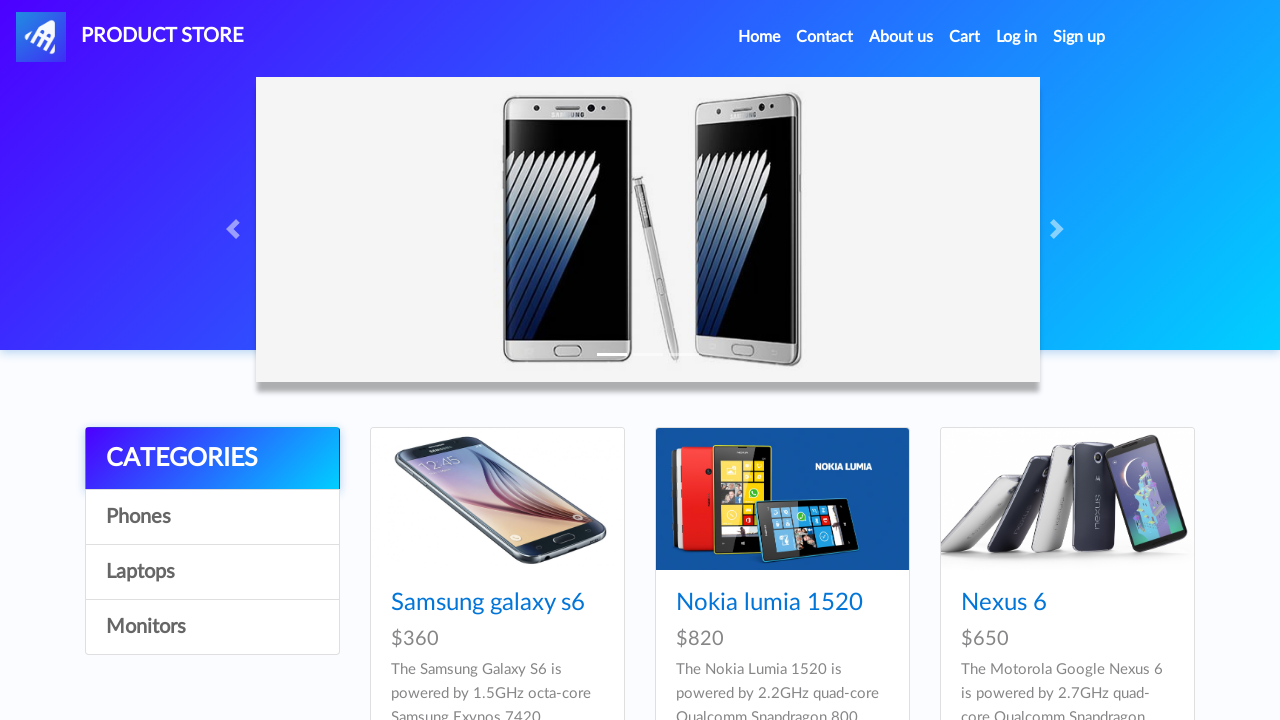

Verified page title is STORE
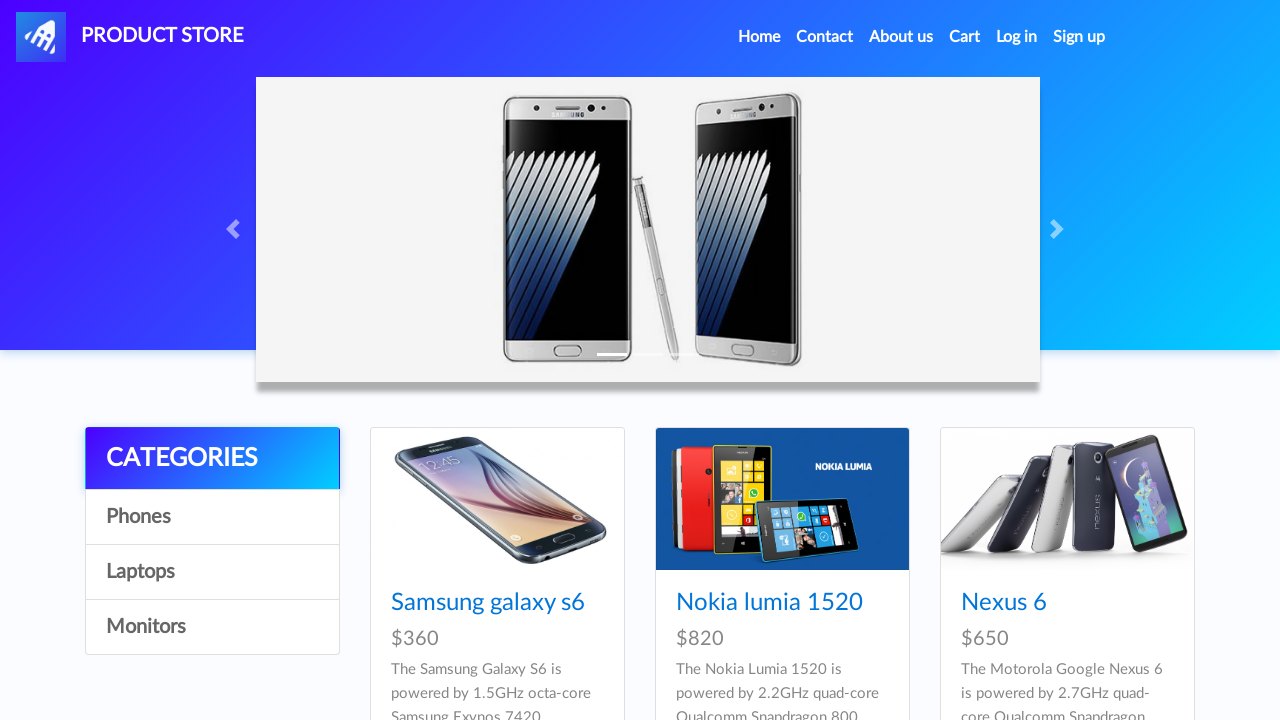

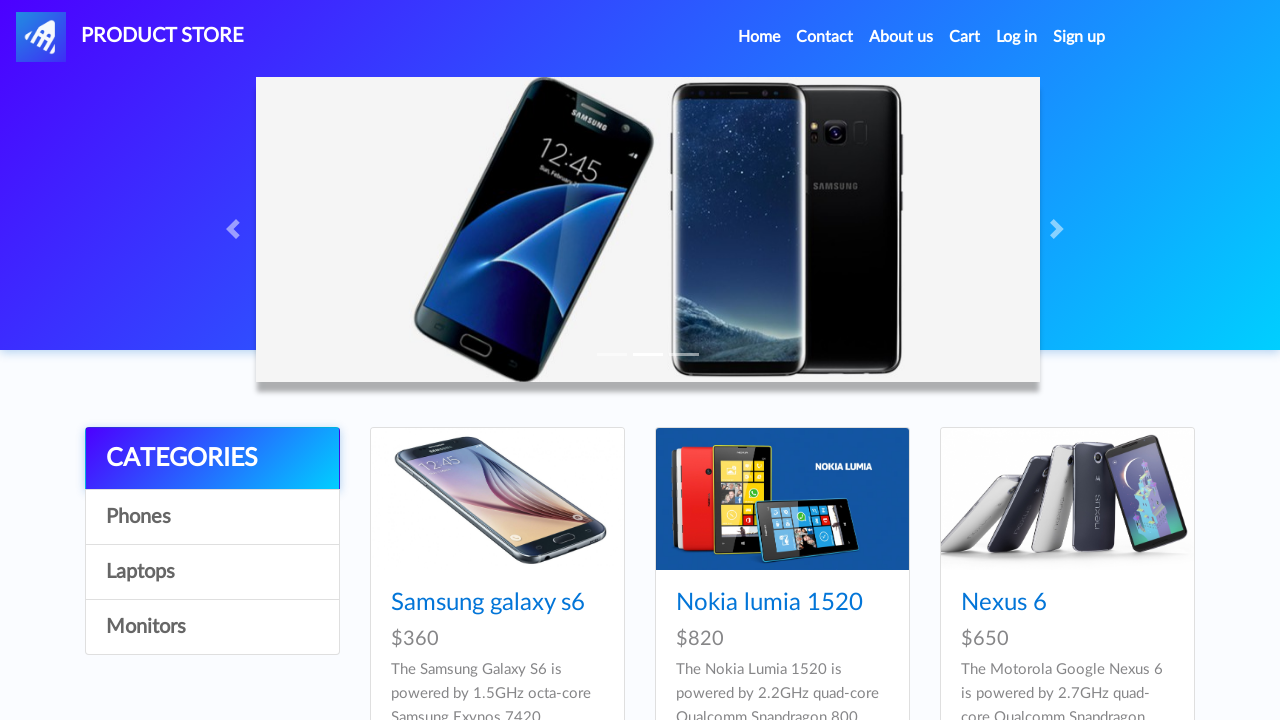